Tests XPath navigation and button interactions on the Rahul Shetty Academy automation practice page by clicking buttons using sibling and parent traversal

Starting URL: https://rahulshettyacademy.com/AutomationPractice/

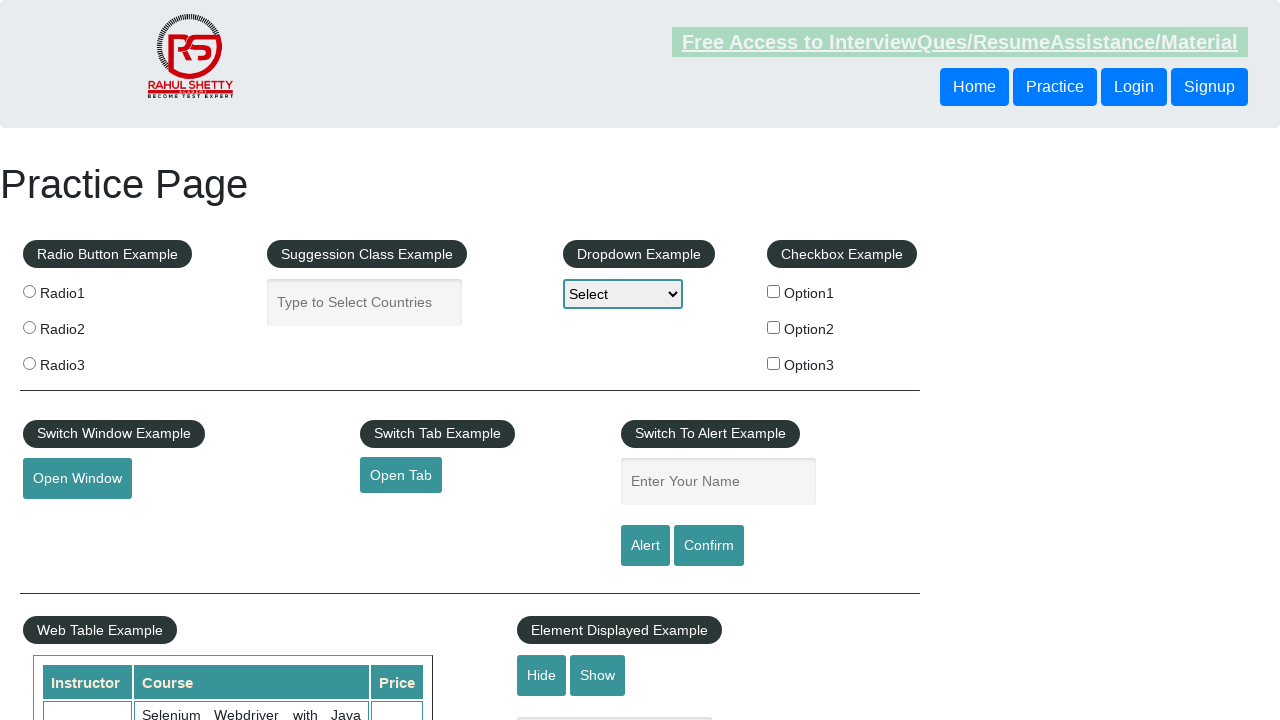

Navigated to Rahul Shetty Academy automation practice page
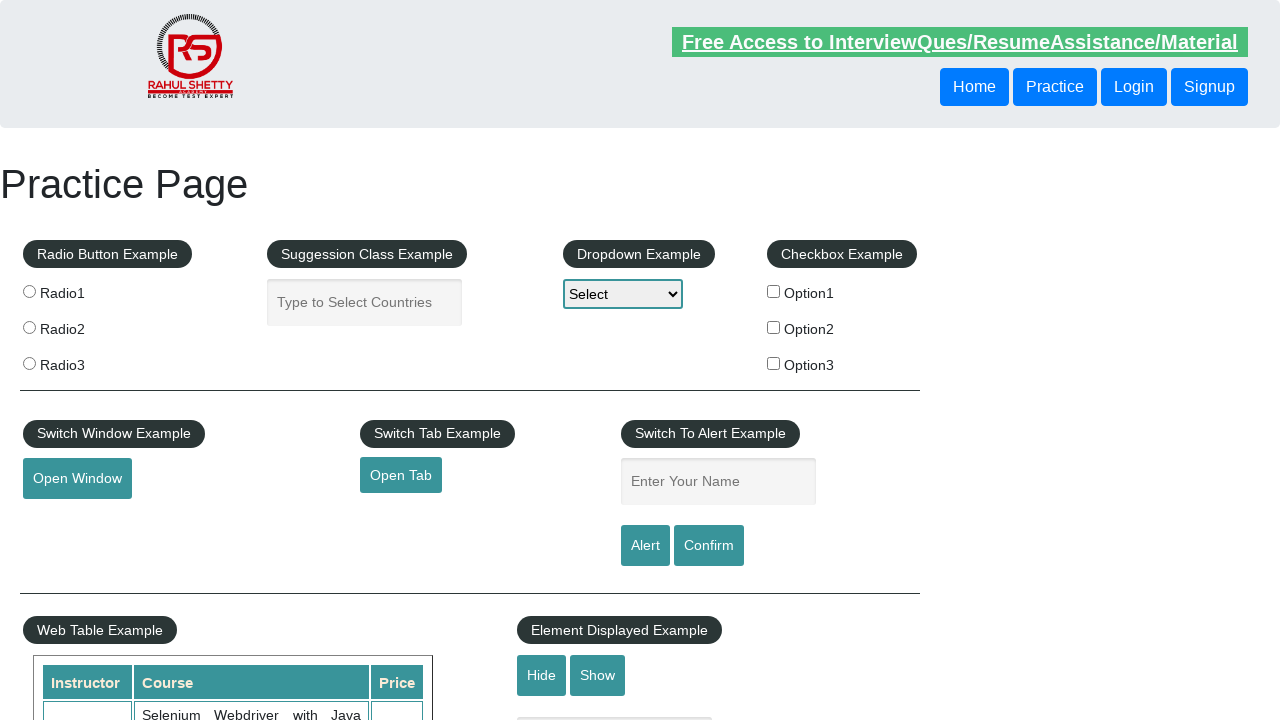

Located login button using XPath with following-sibling traversal
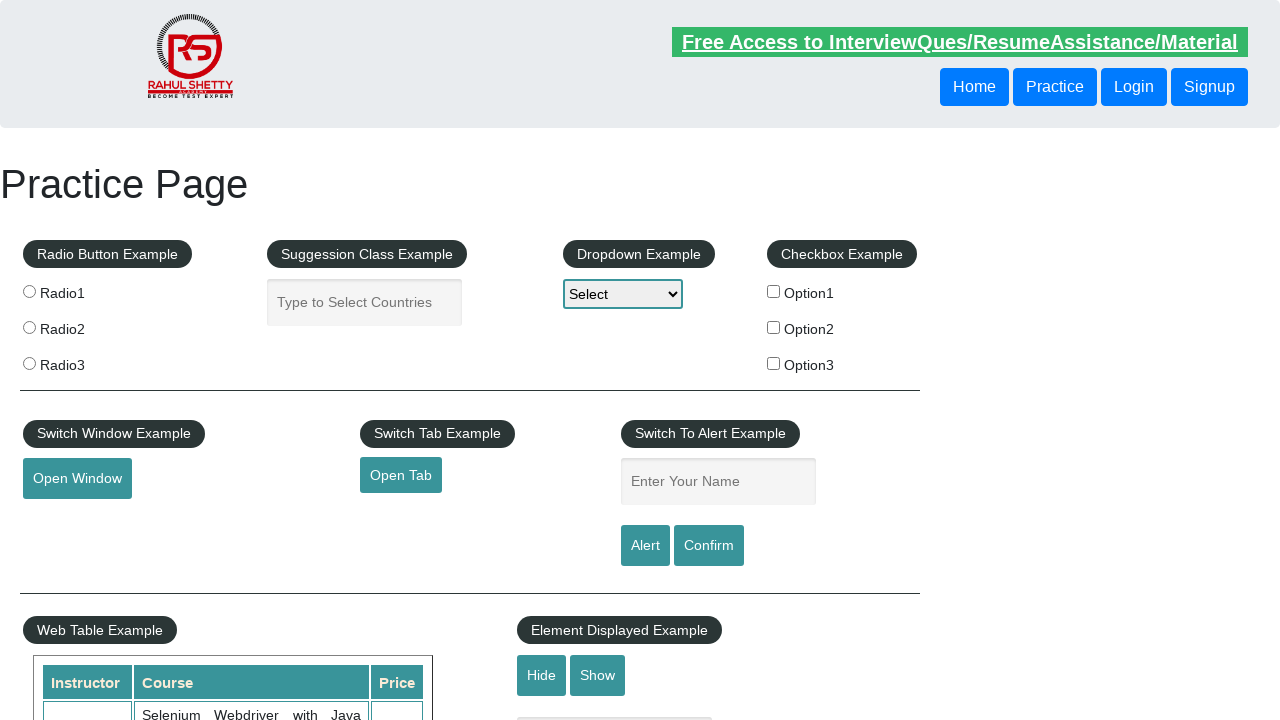

Clicked login button at (1134, 87) on xpath=//header//div//button[1]//following-sibling::button[1]
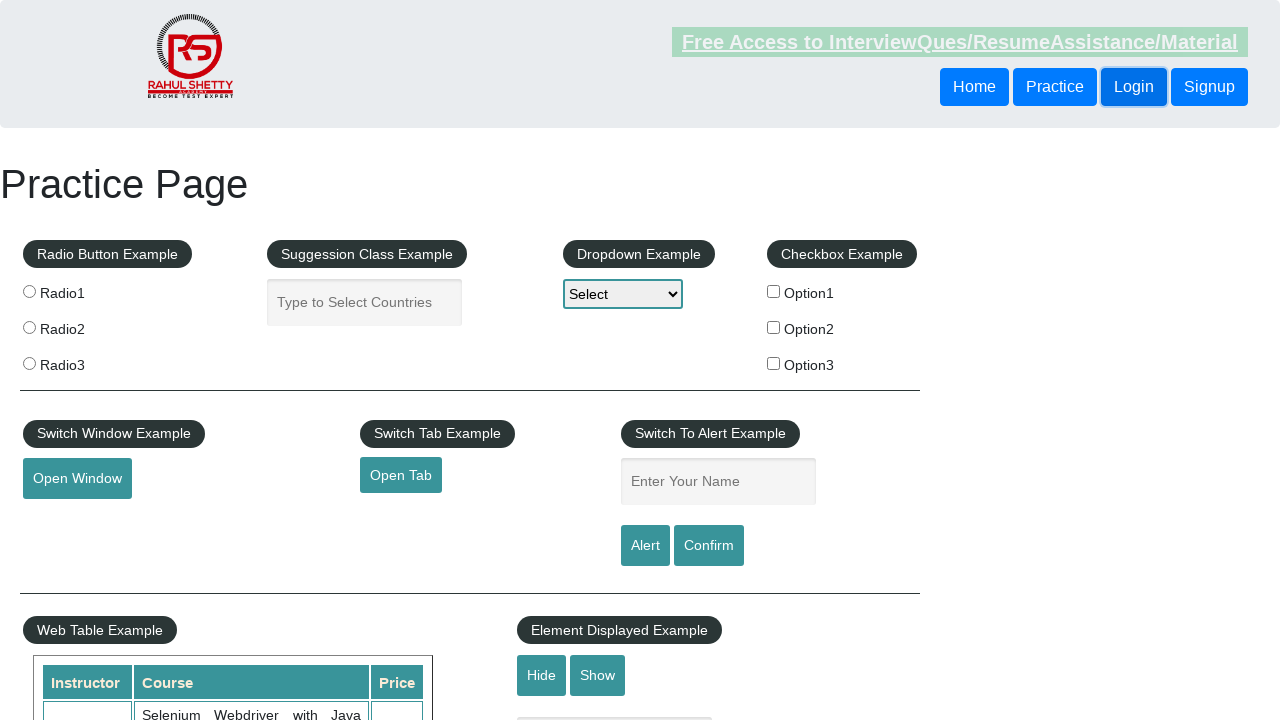

Located signup button using XPath with parent and following-sibling traversal
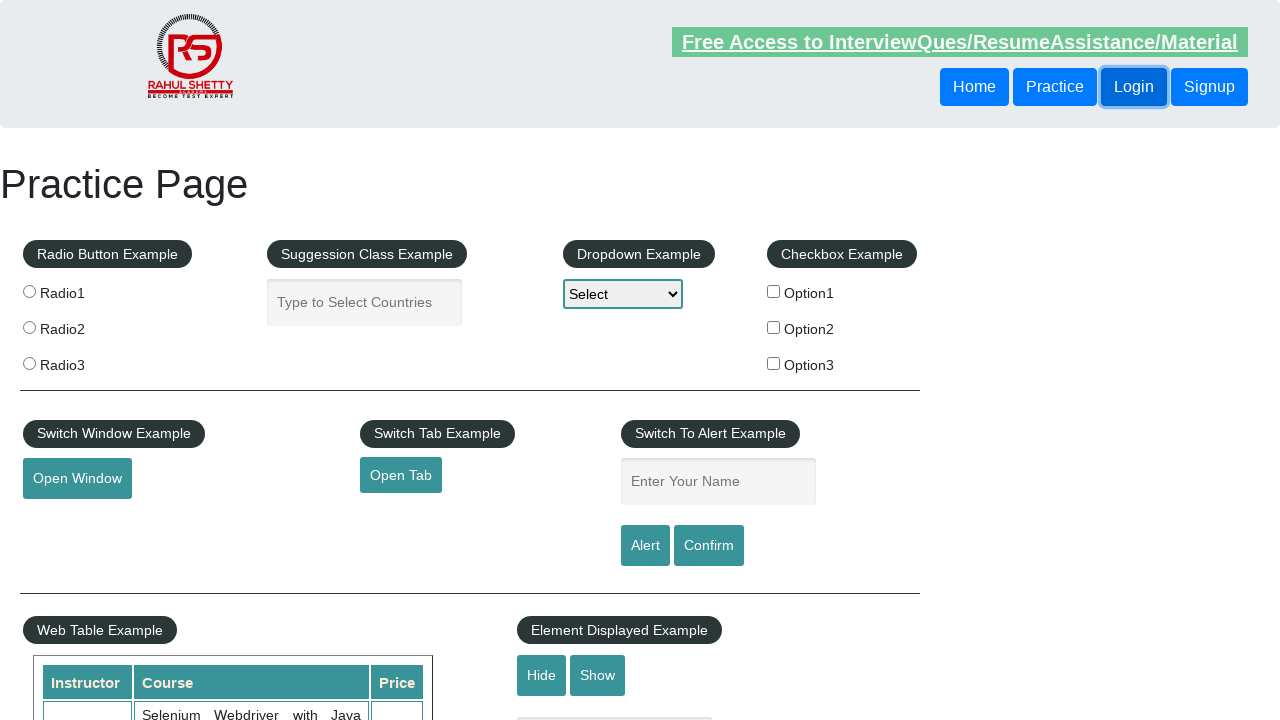

Retrieved signup button text: Signup
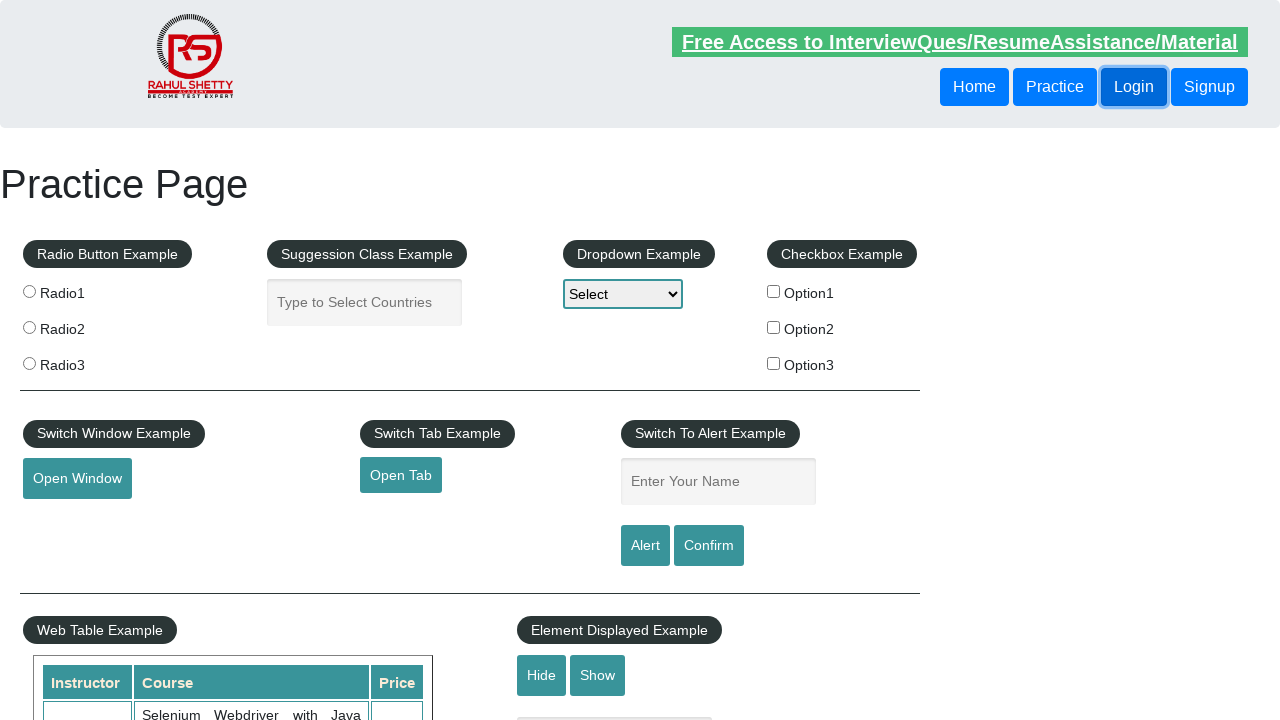

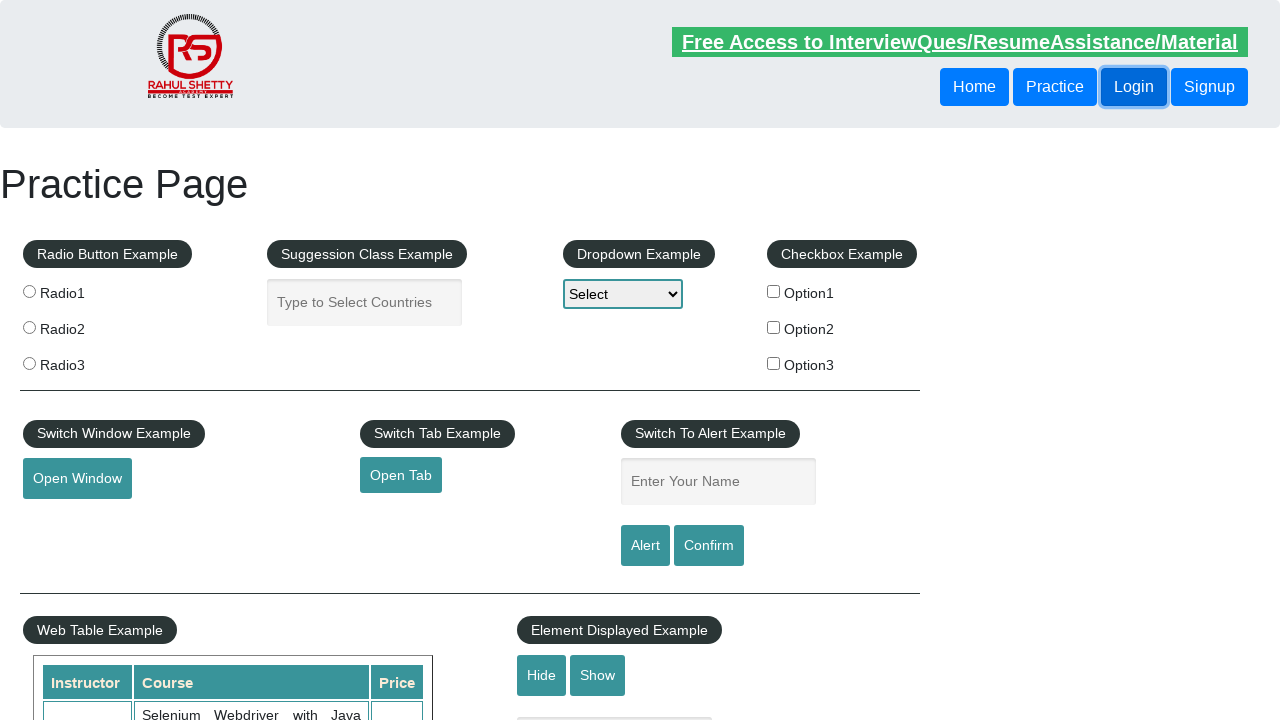